A minimal test that navigates to the Platzi homepage and verifies the page loads successfully.

Starting URL: https://www.platzi.com

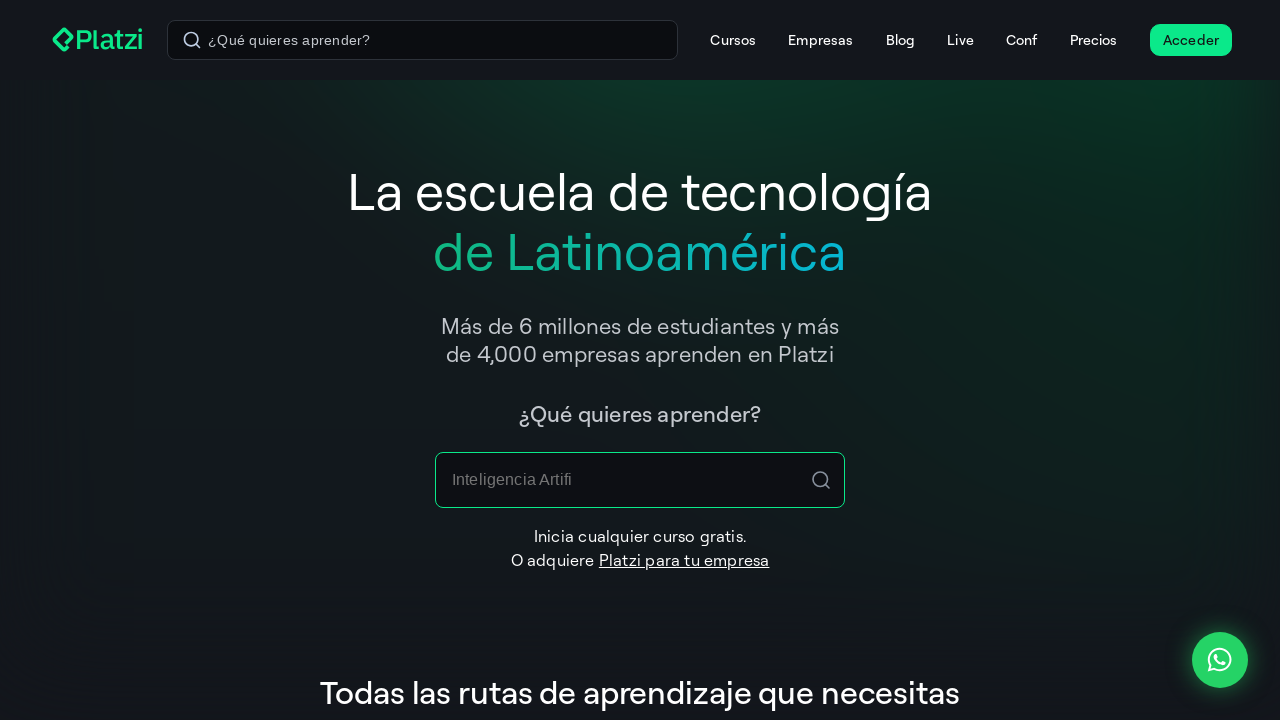

Waited for page to reach domcontentloaded state
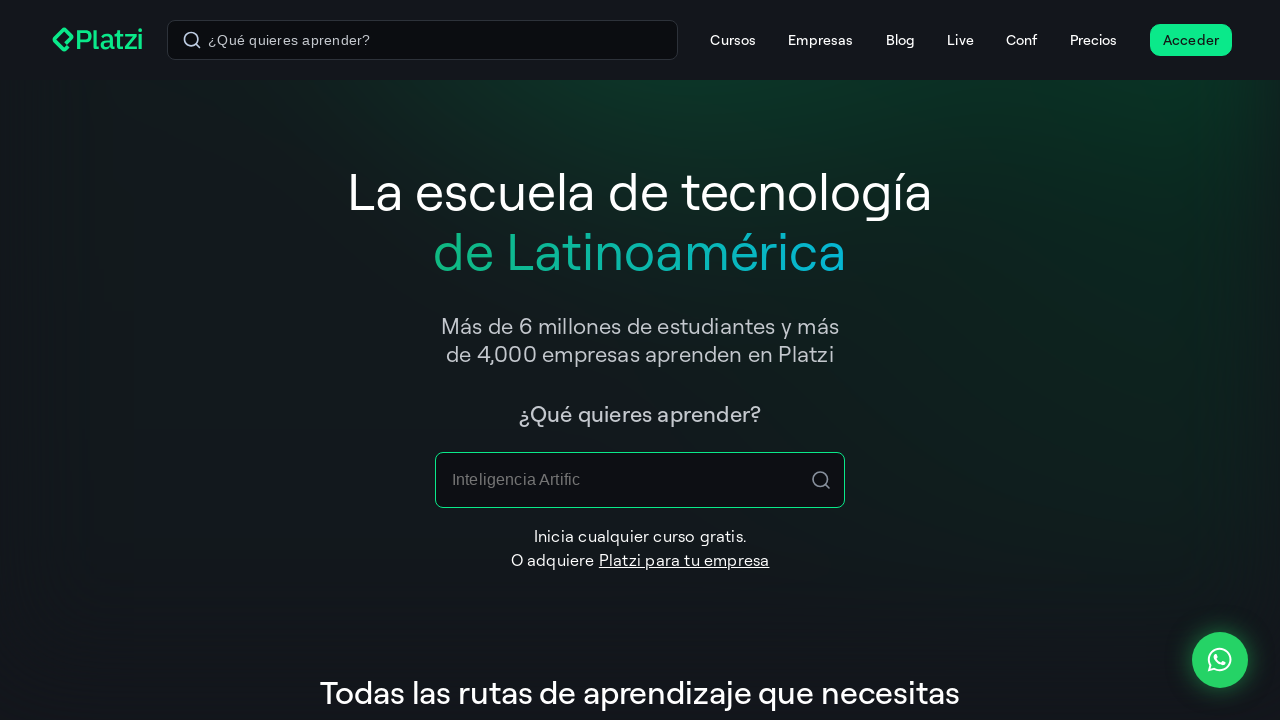

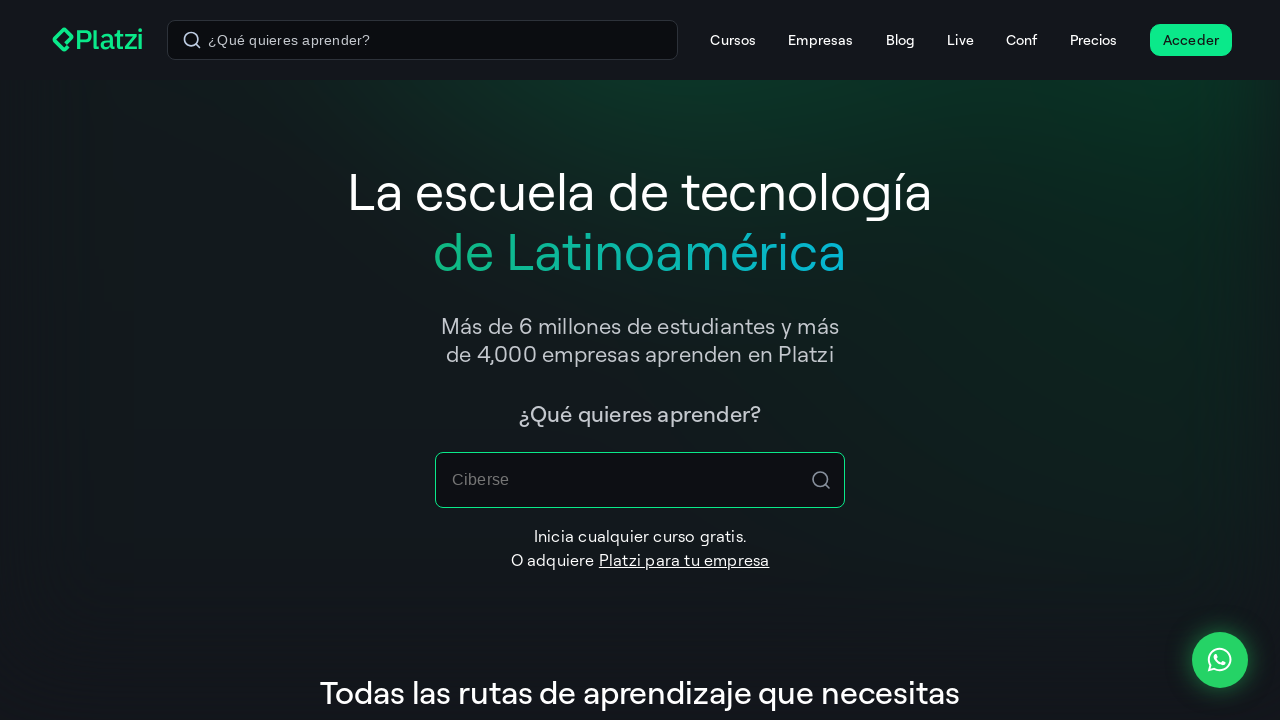